Tests browser window and tab handling by clicking a button to open a new tab and then creating additional tabs programmatically

Starting URL: https://demoqa.com/browser-windows

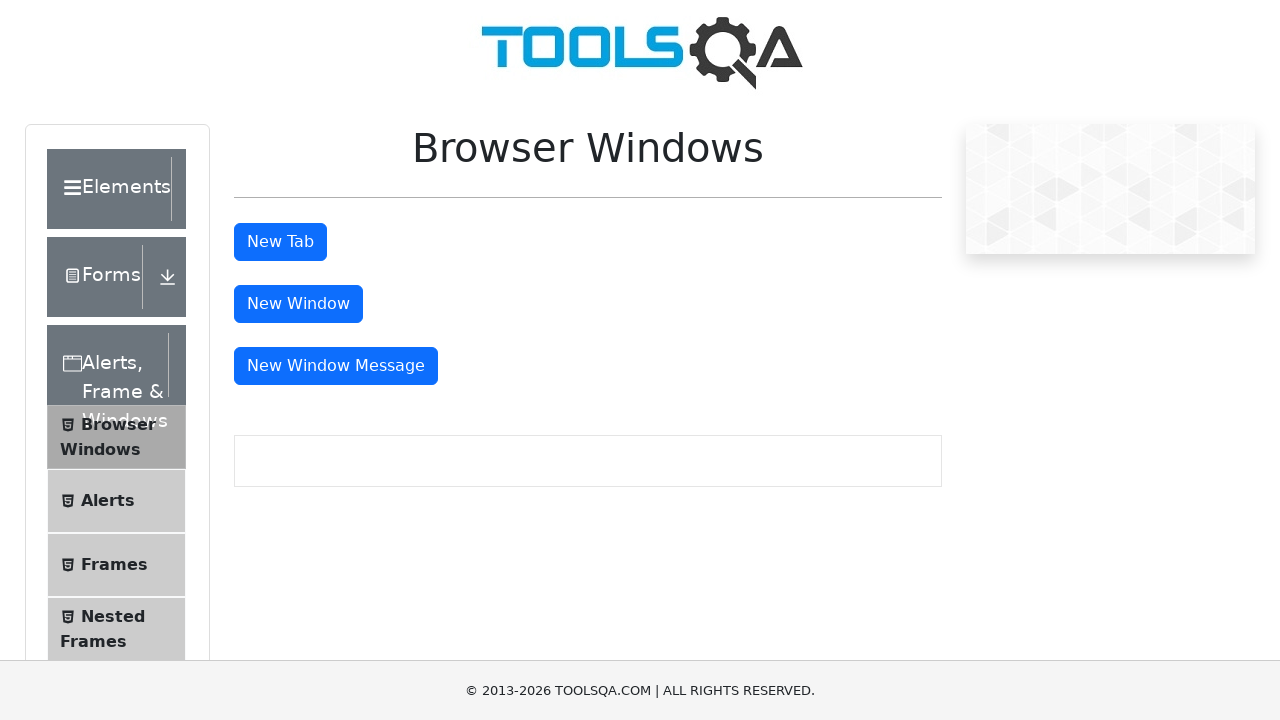

Clicked button to open a new tab at (280, 242) on #tabButton
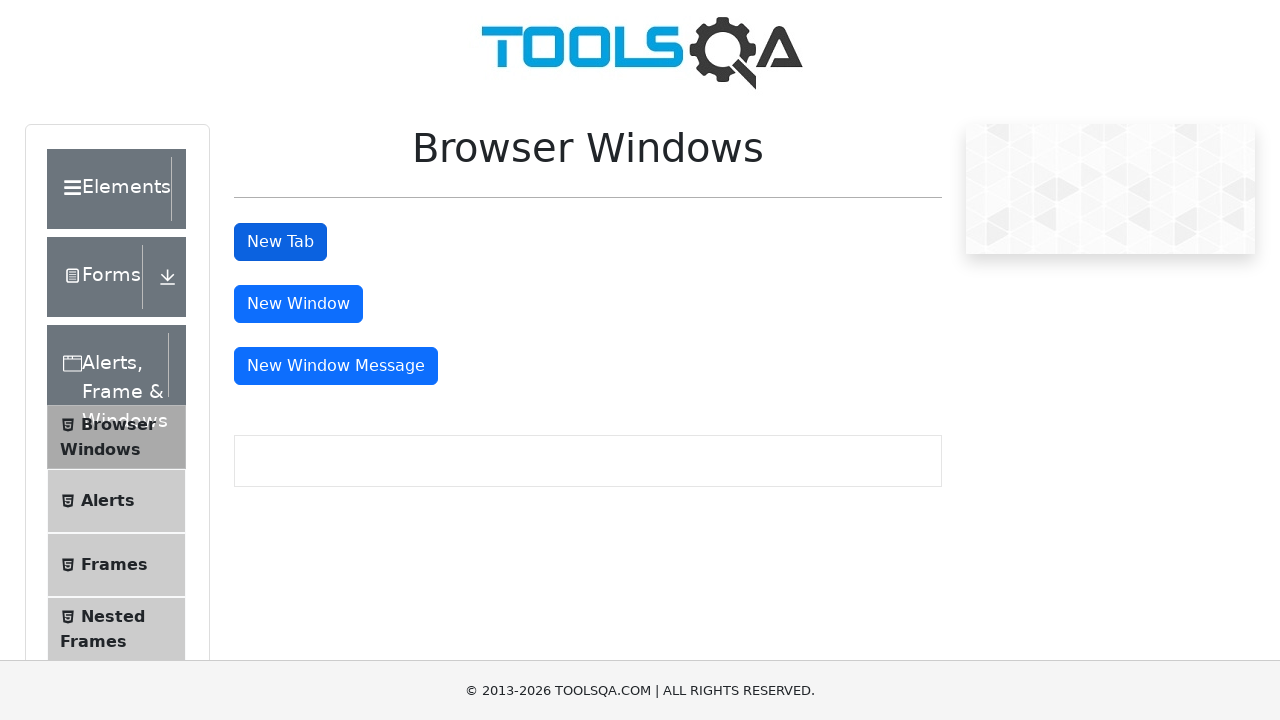

Waited for new tab to open
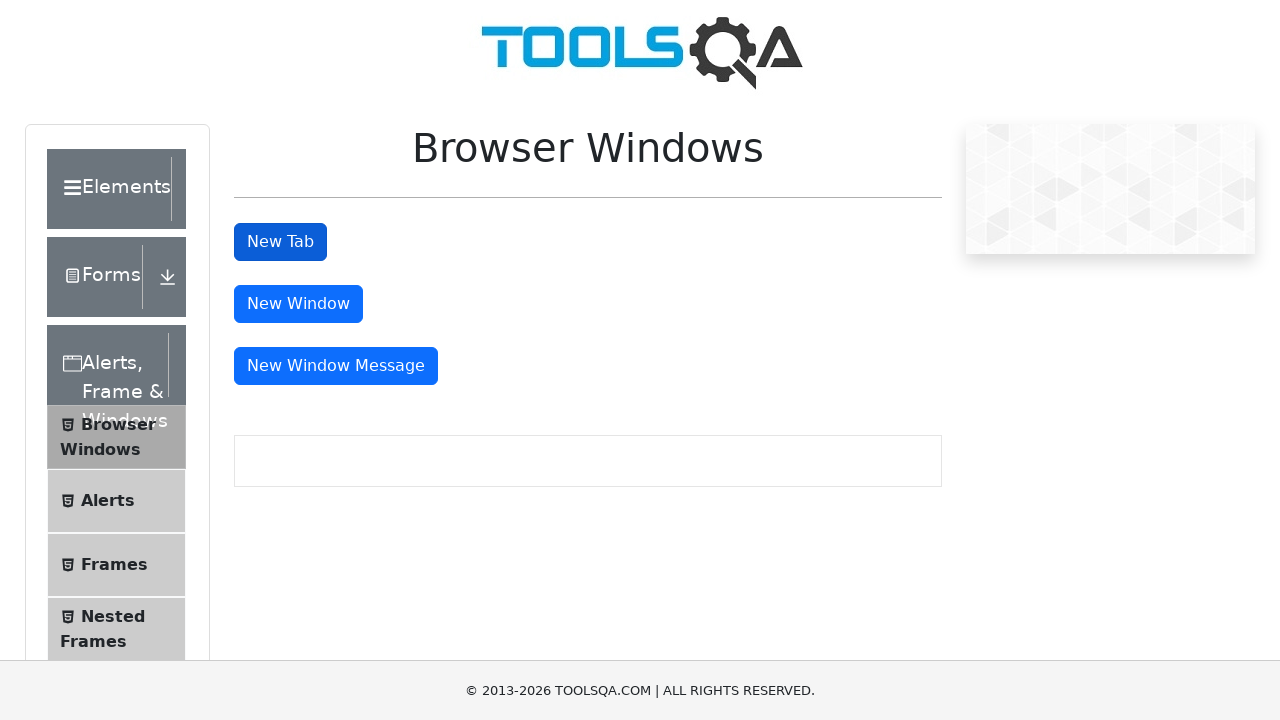

Retrieved all open pages/tabs from context
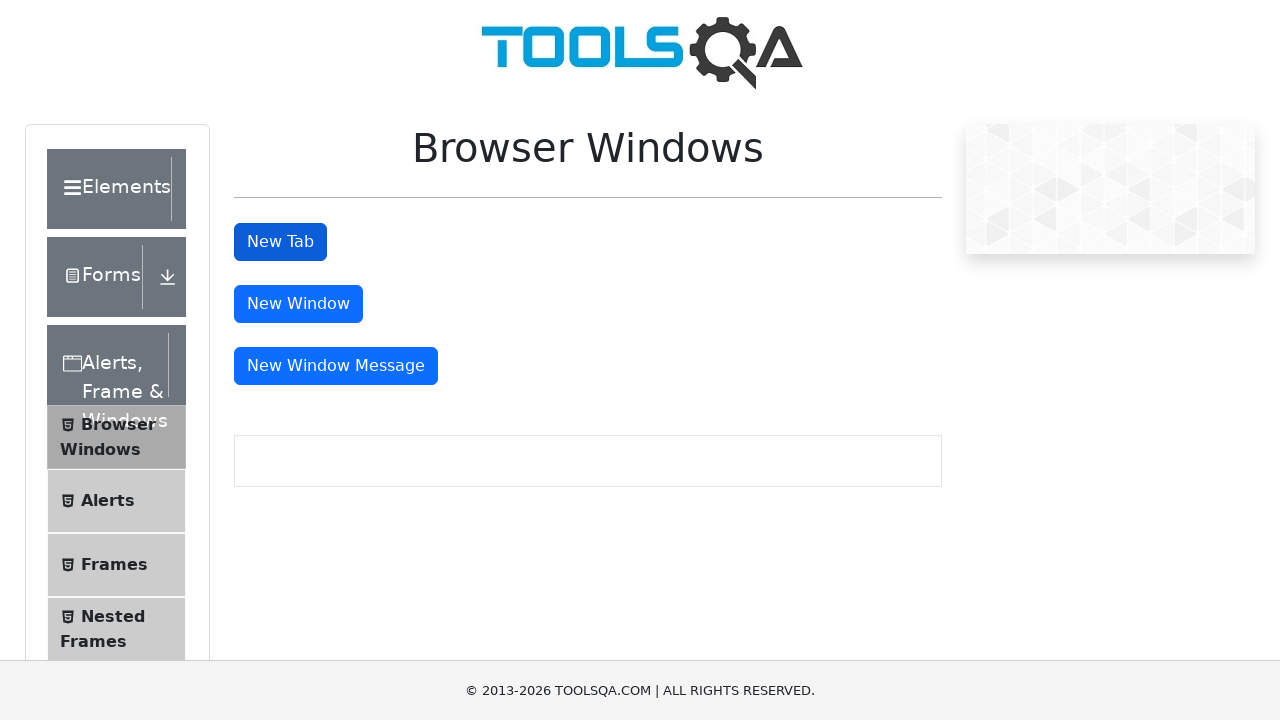

Switched to the newly opened tab
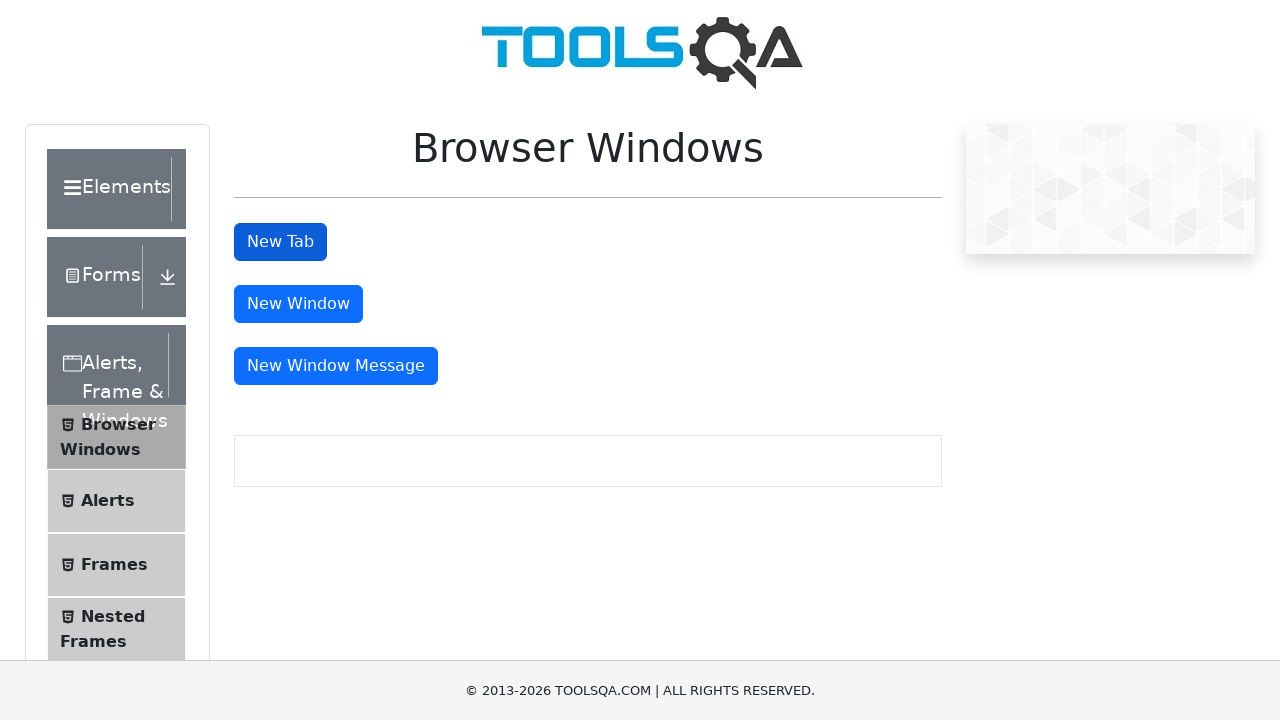

Created a new tab programmatically
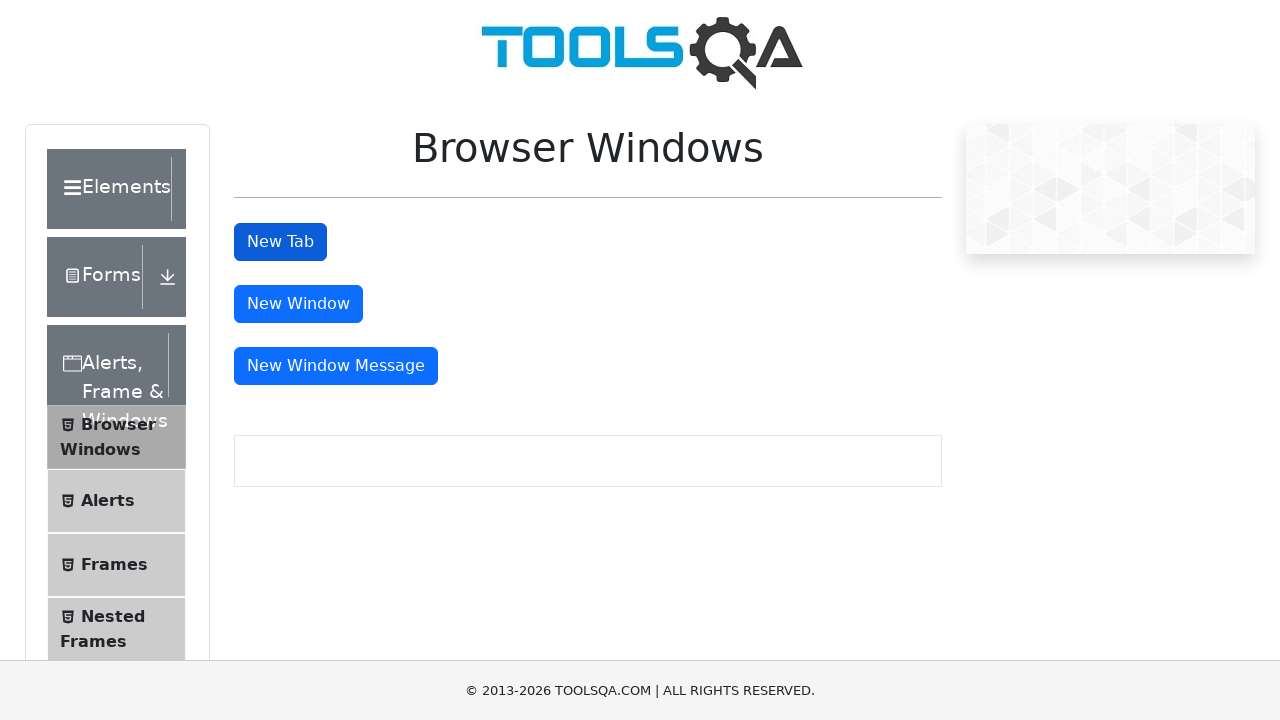

Waited for programmatically created tab to initialize
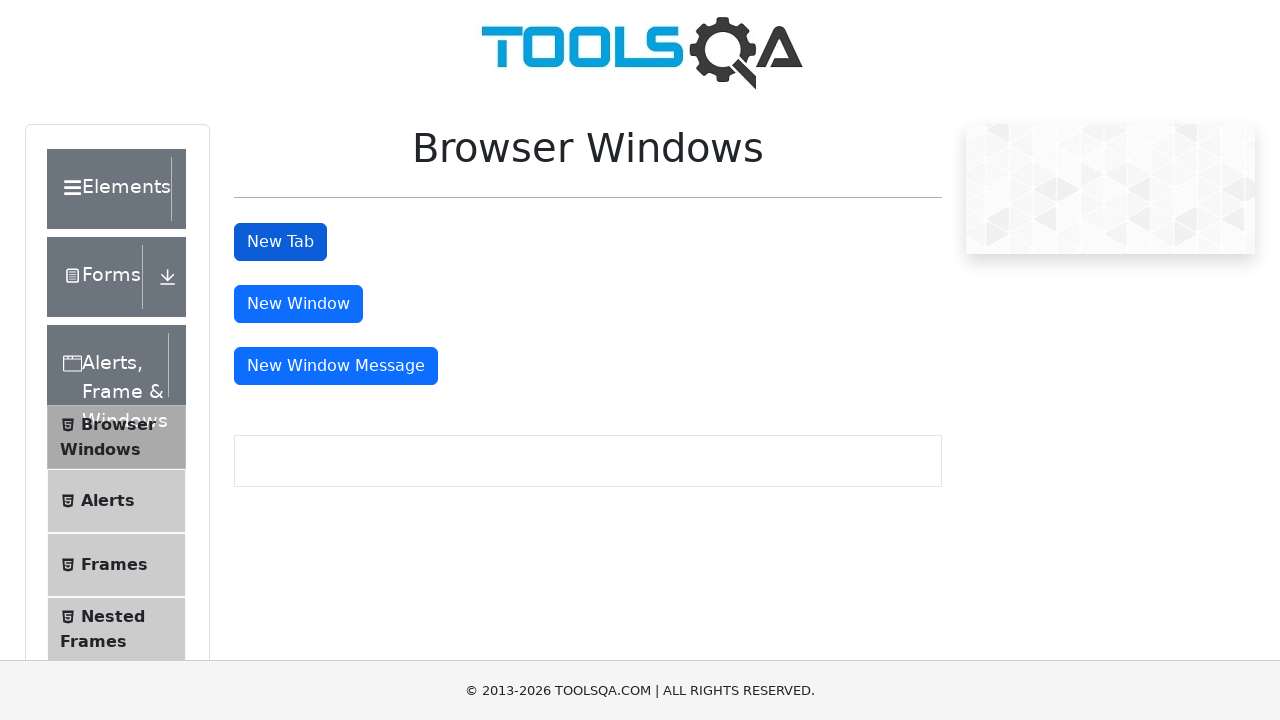

Switched back to the original tab
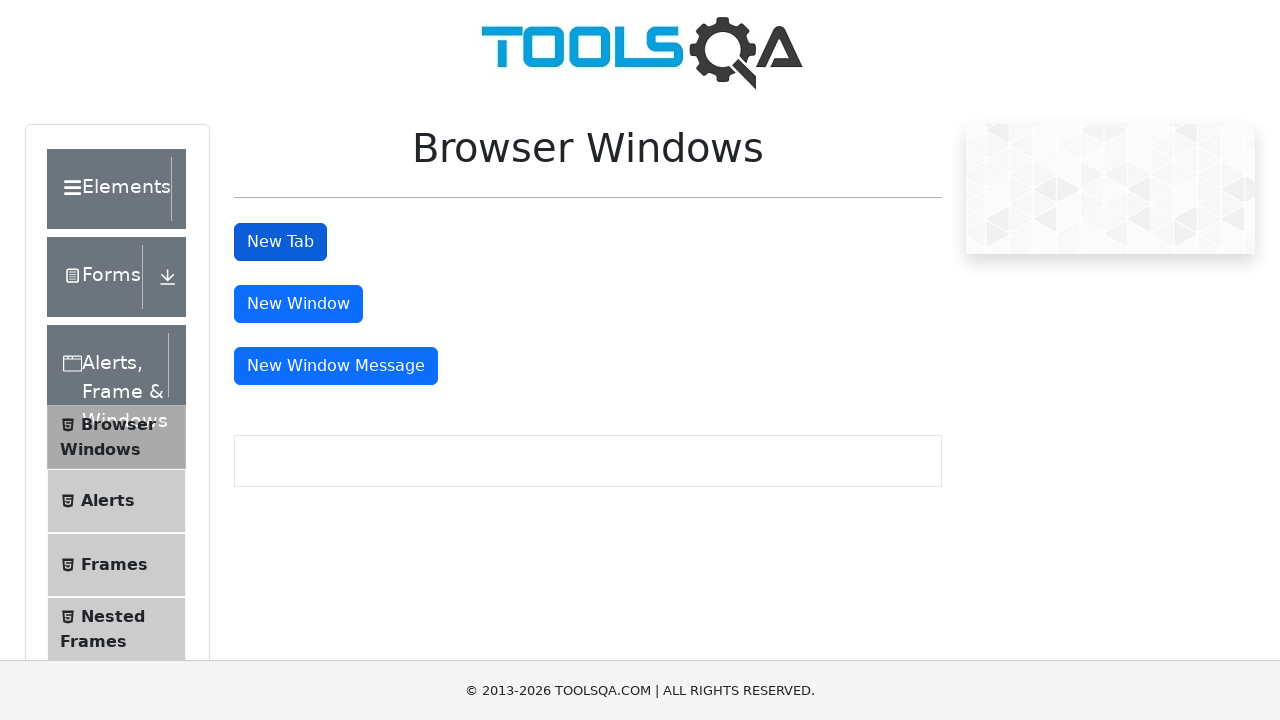

Waited after switching to original tab
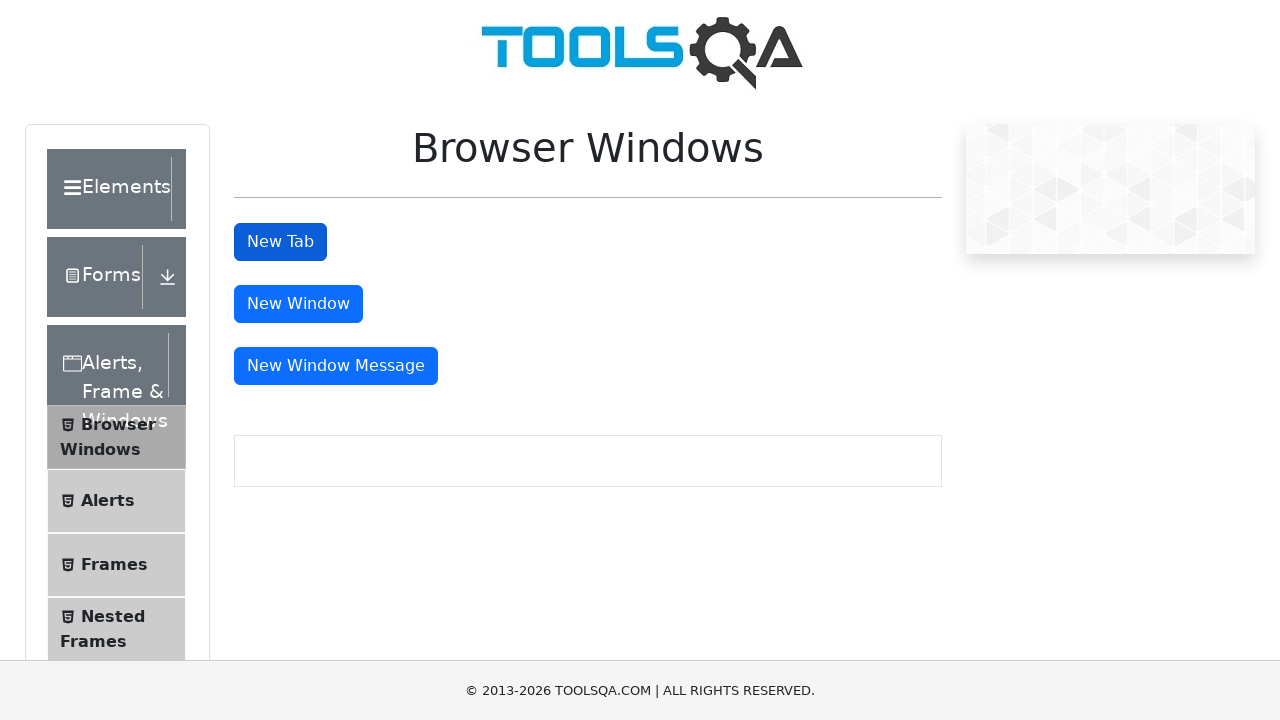

Created another new tab programmatically
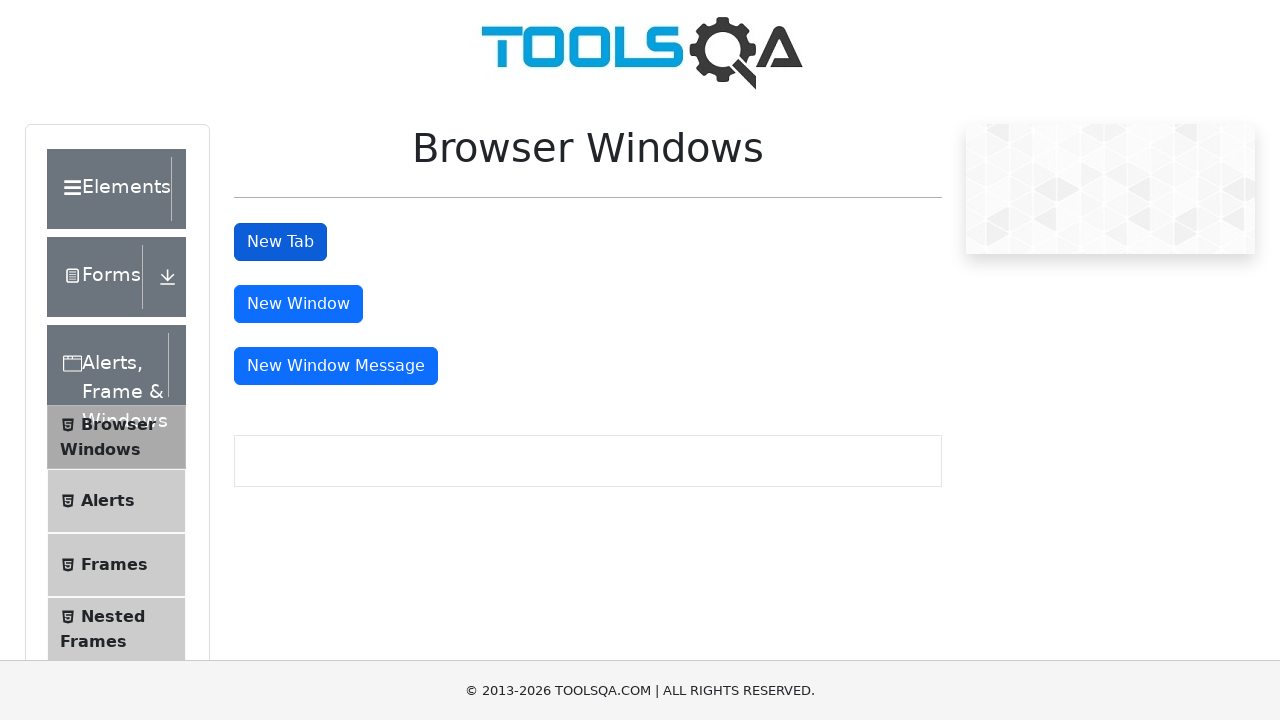

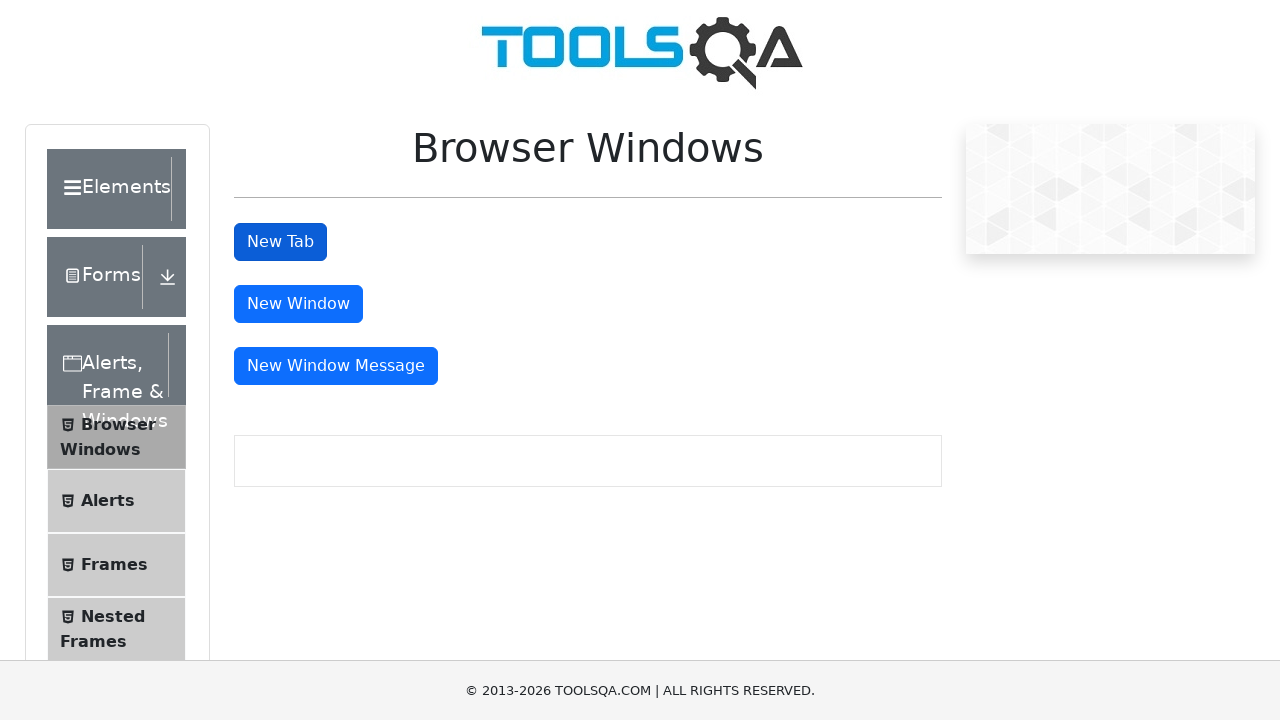